Clicks on the YouTube social media link

Starting URL: https://polovniautomobili.com/

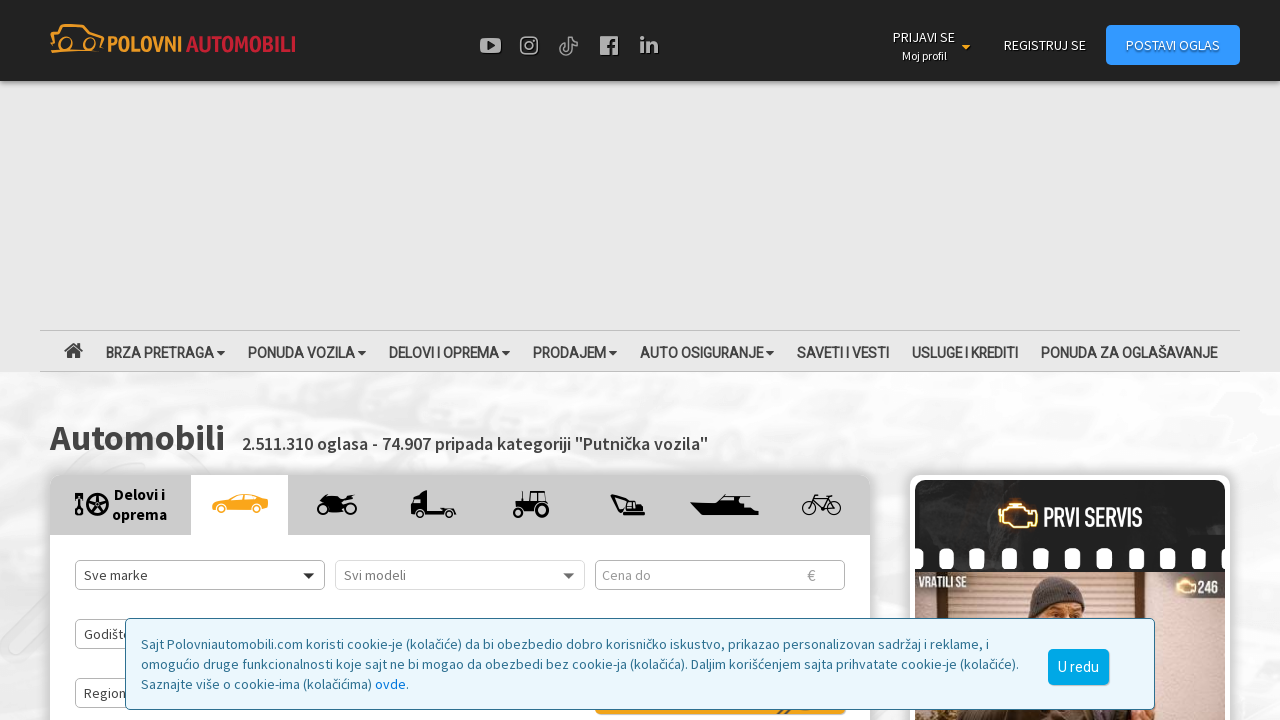

Clicked on YouTube social media link at (480, 40) on a[href*='youtube.com/user/polovniautomobili']
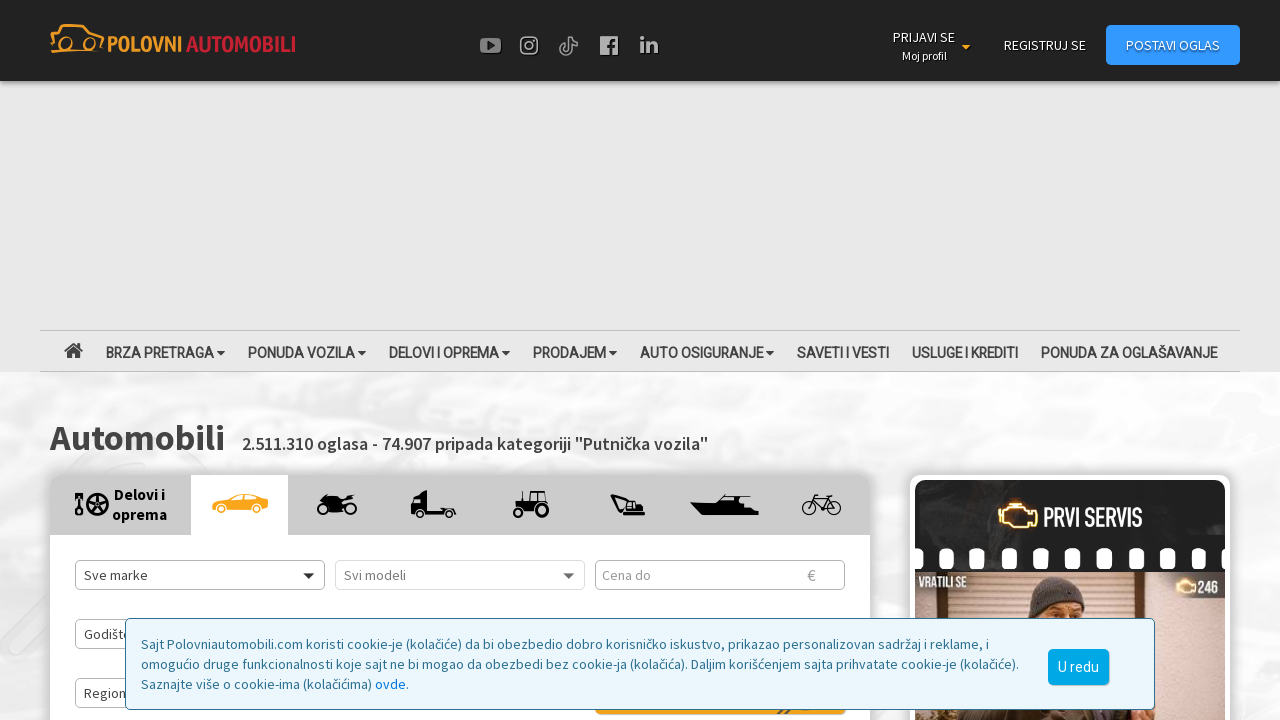

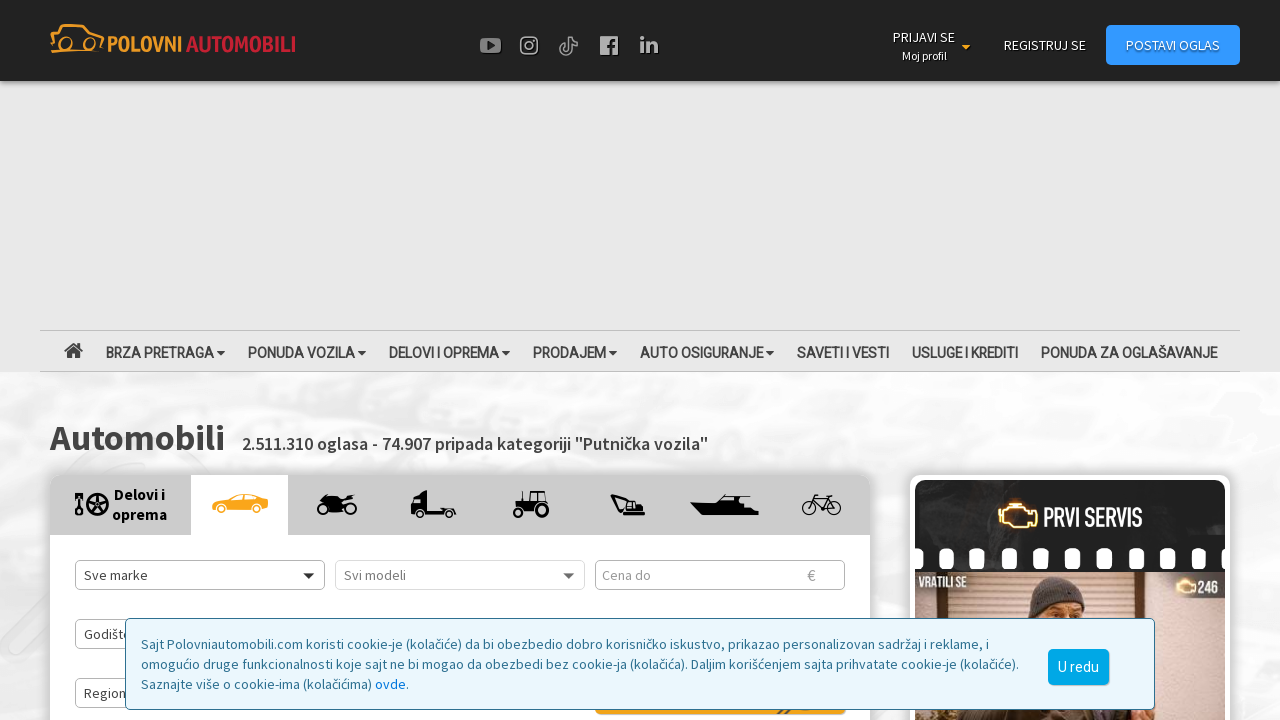